Tests multi-file upload functionality by uploading two files, verifying they appear in the UI, then clearing all files and verifying they are removed.

Starting URL: https://pwts.dev/examples/ui/multiupload.html

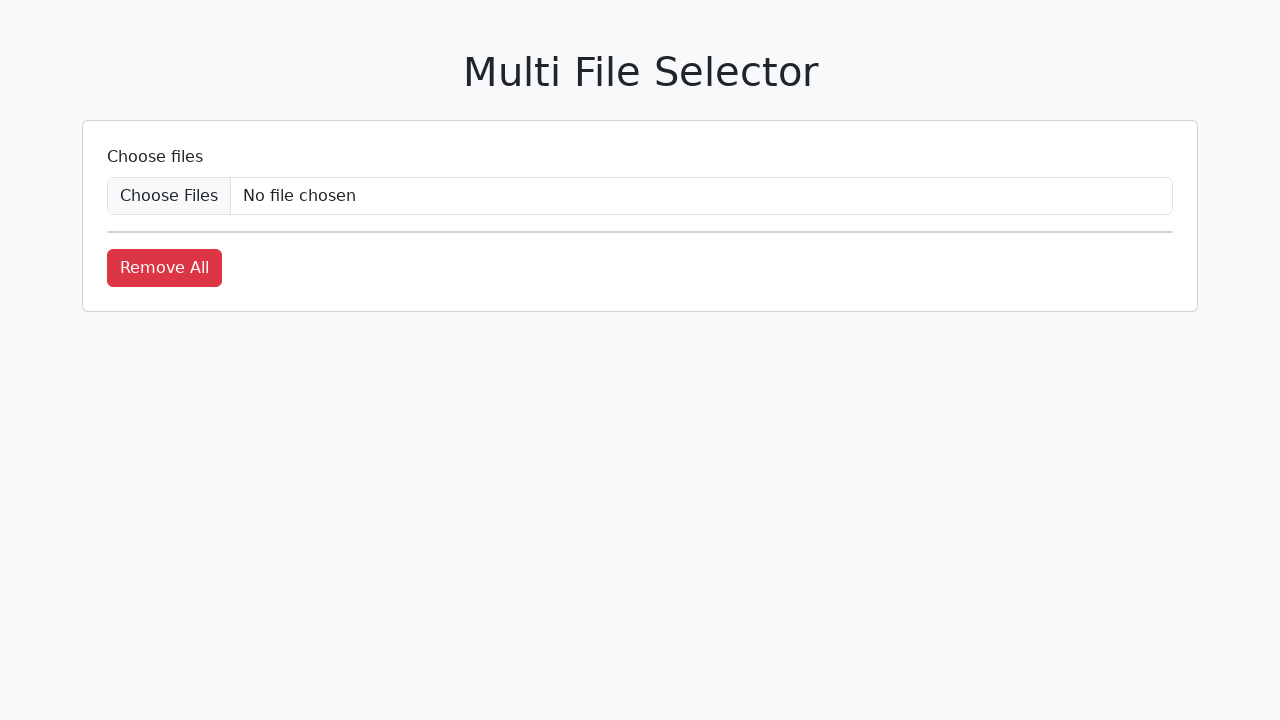

Created temporary test files for upload
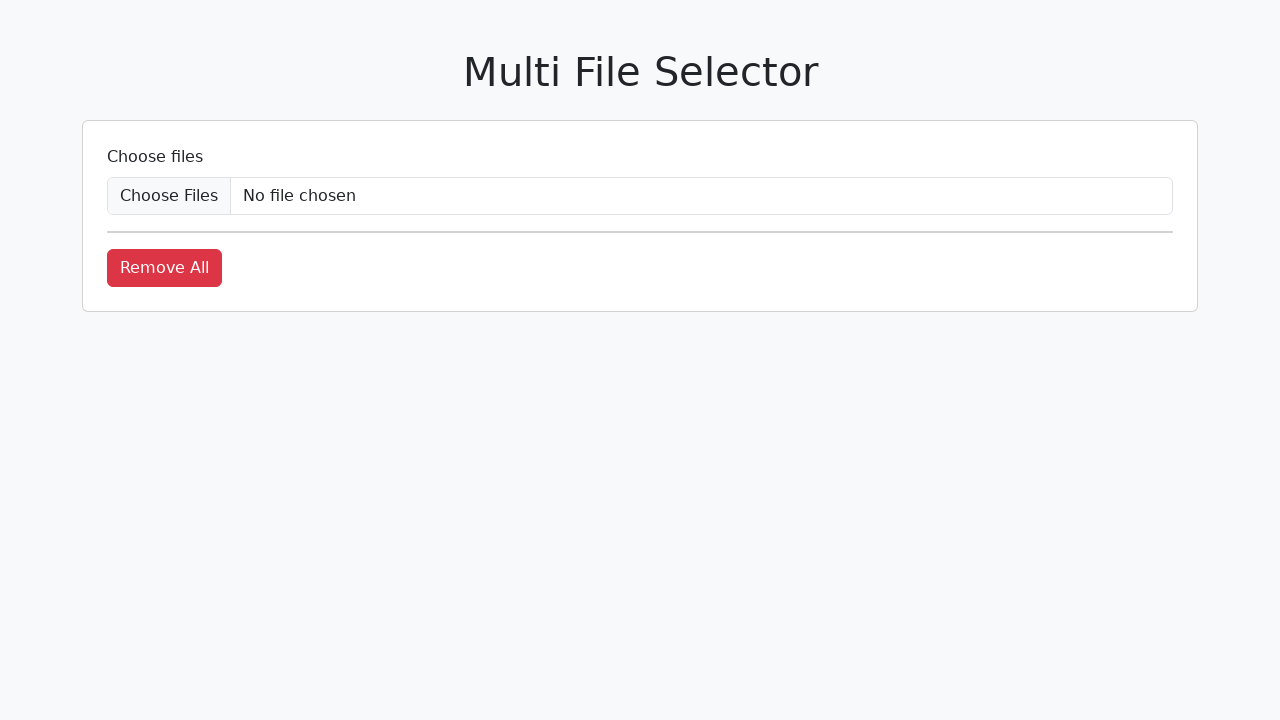

Clicked file input to trigger file chooser at (640, 196) on #fileInput
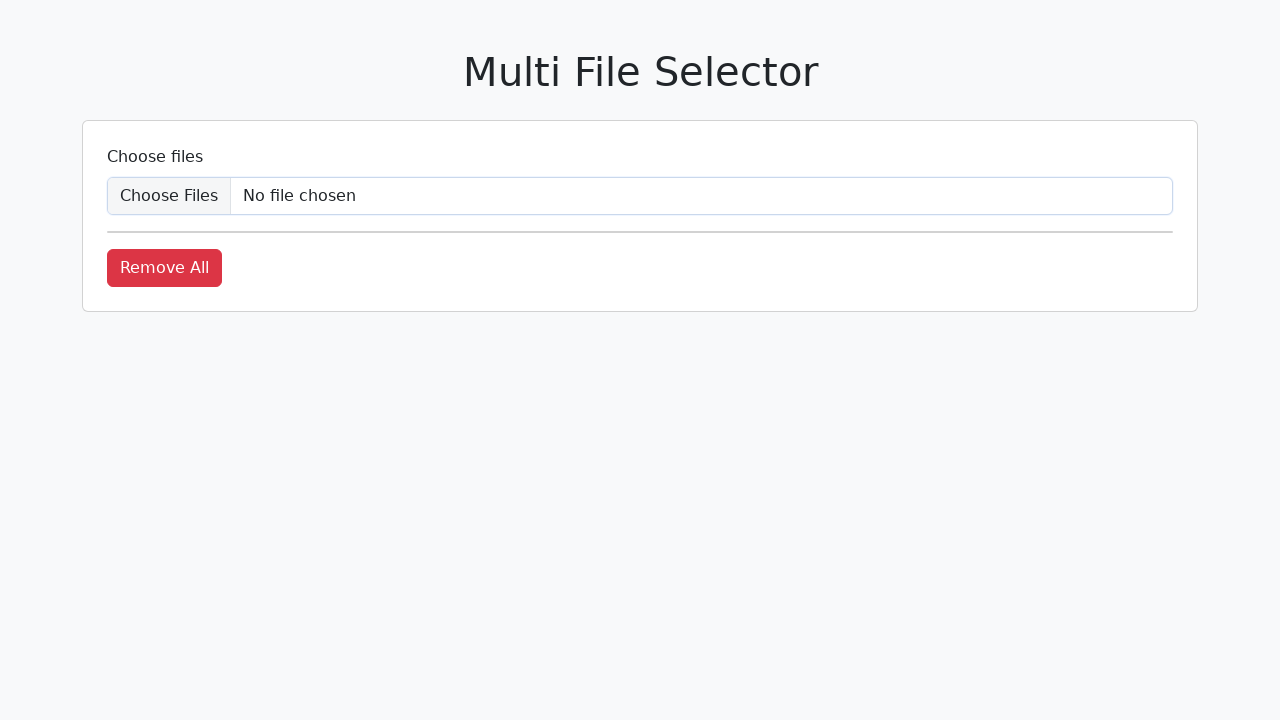

Selected two files (testfile1.txt and testfile2.txt) via file chooser
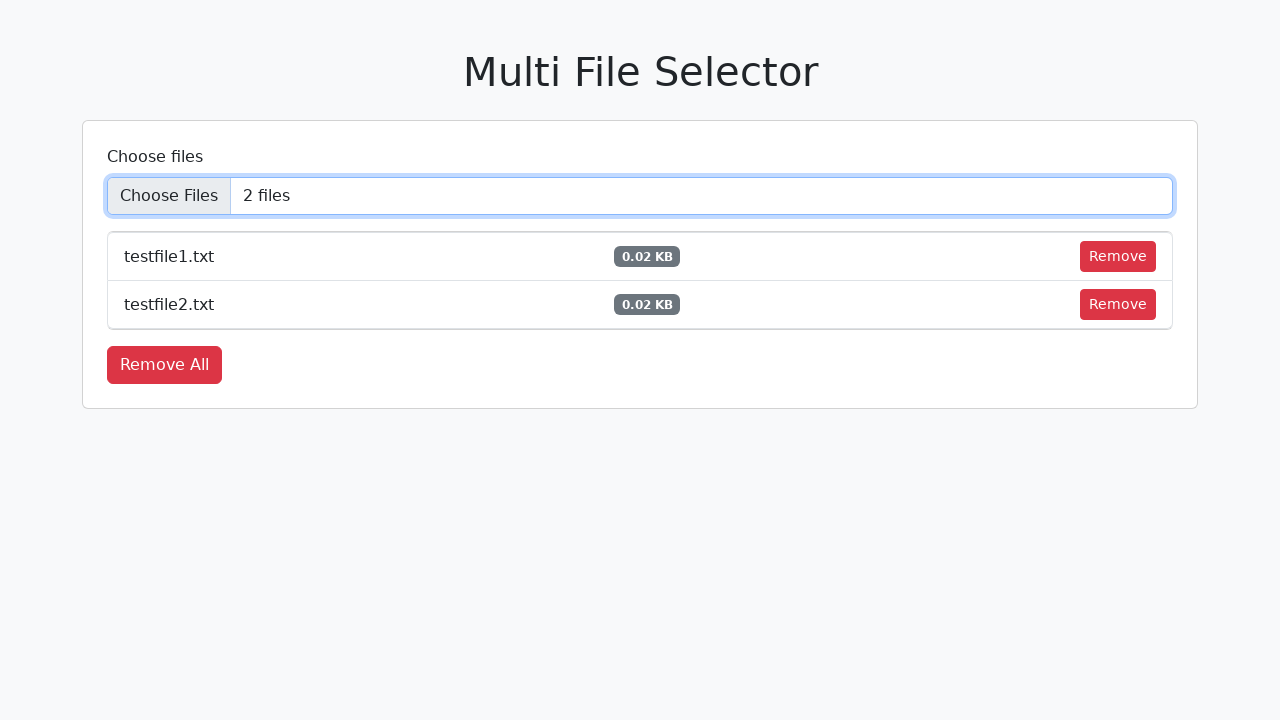

Verified testfile1.txt is visible in the UI
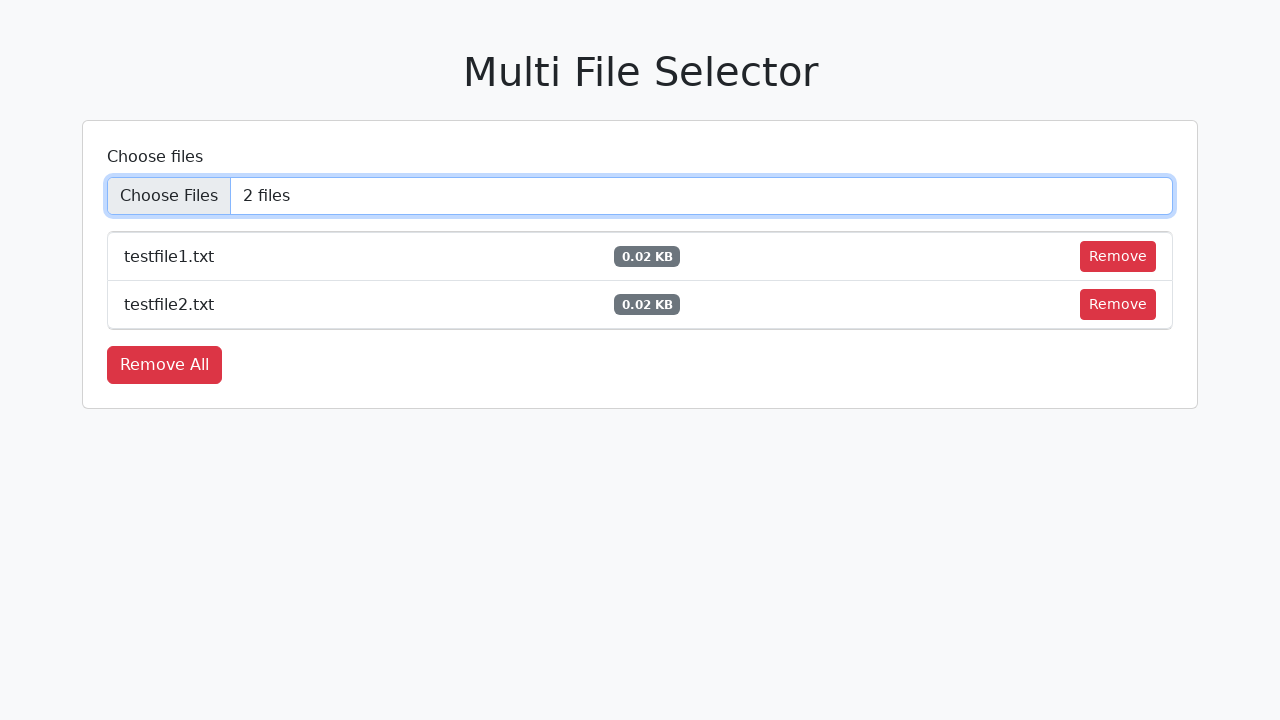

Verified testfile2.txt is visible in the UI
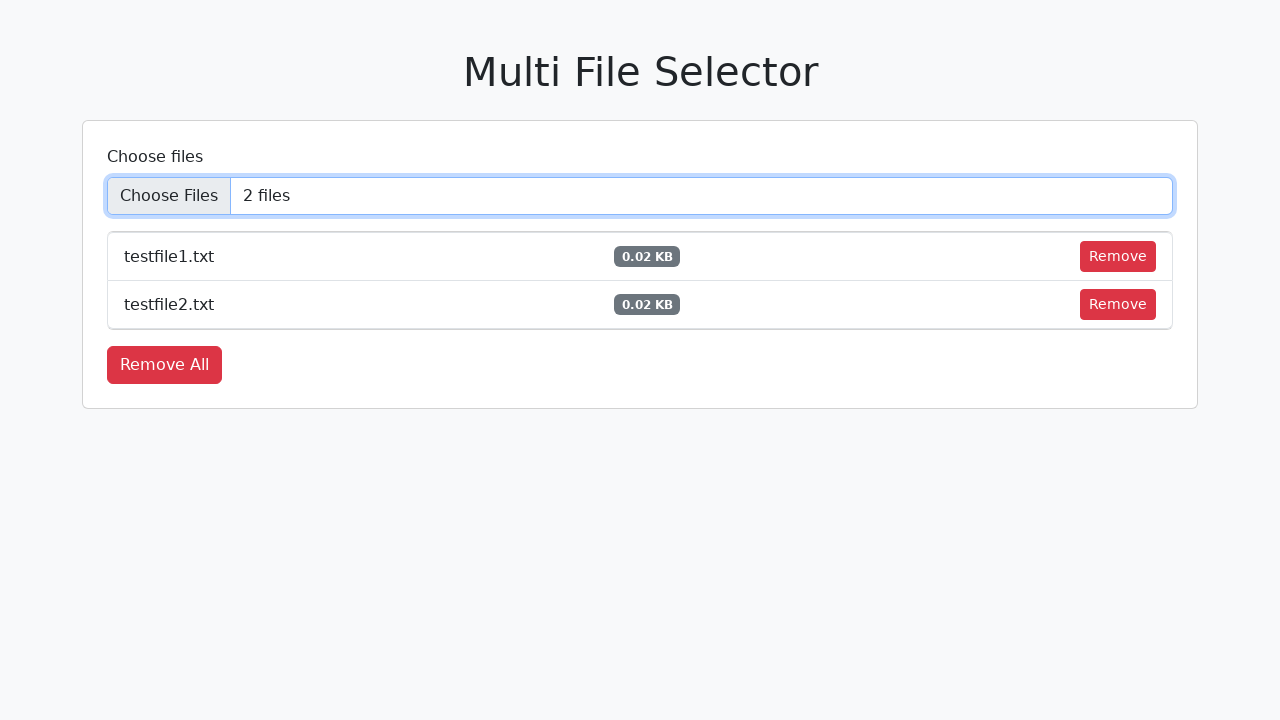

Clicked clear all button to remove uploaded files at (164, 365) on #clearAllButton
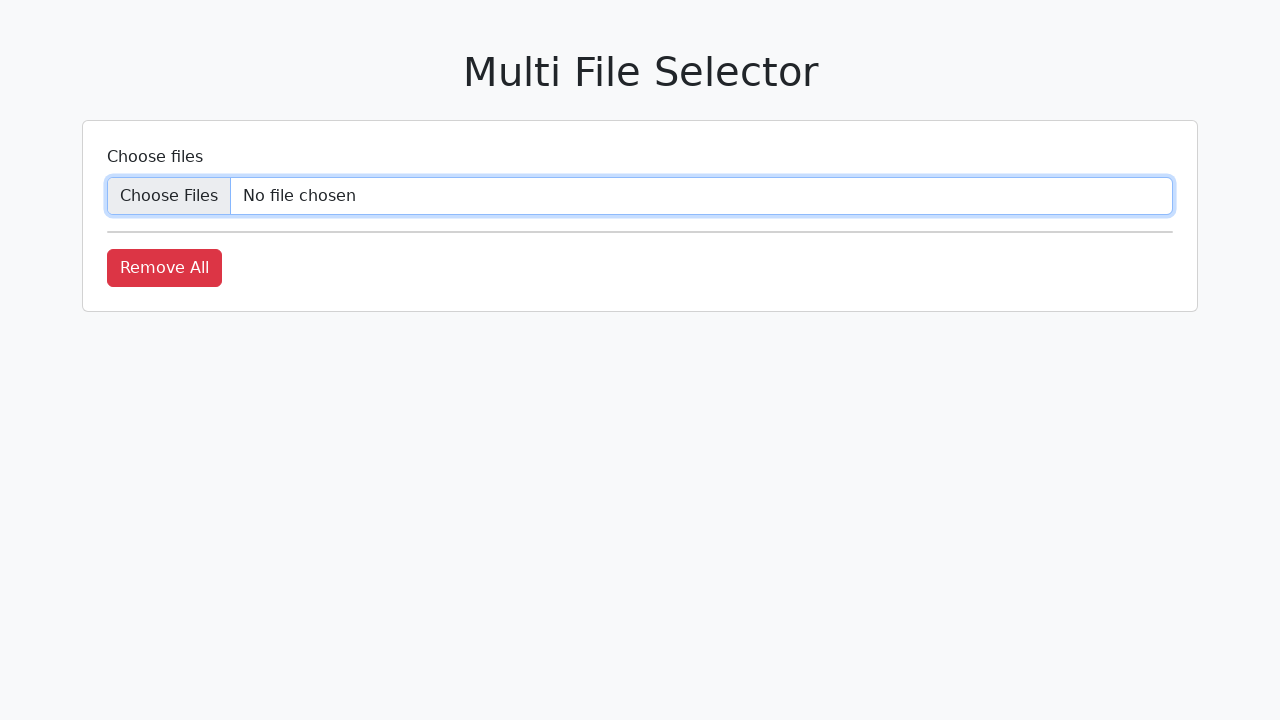

Verified testfile1.txt is no longer visible after clearing
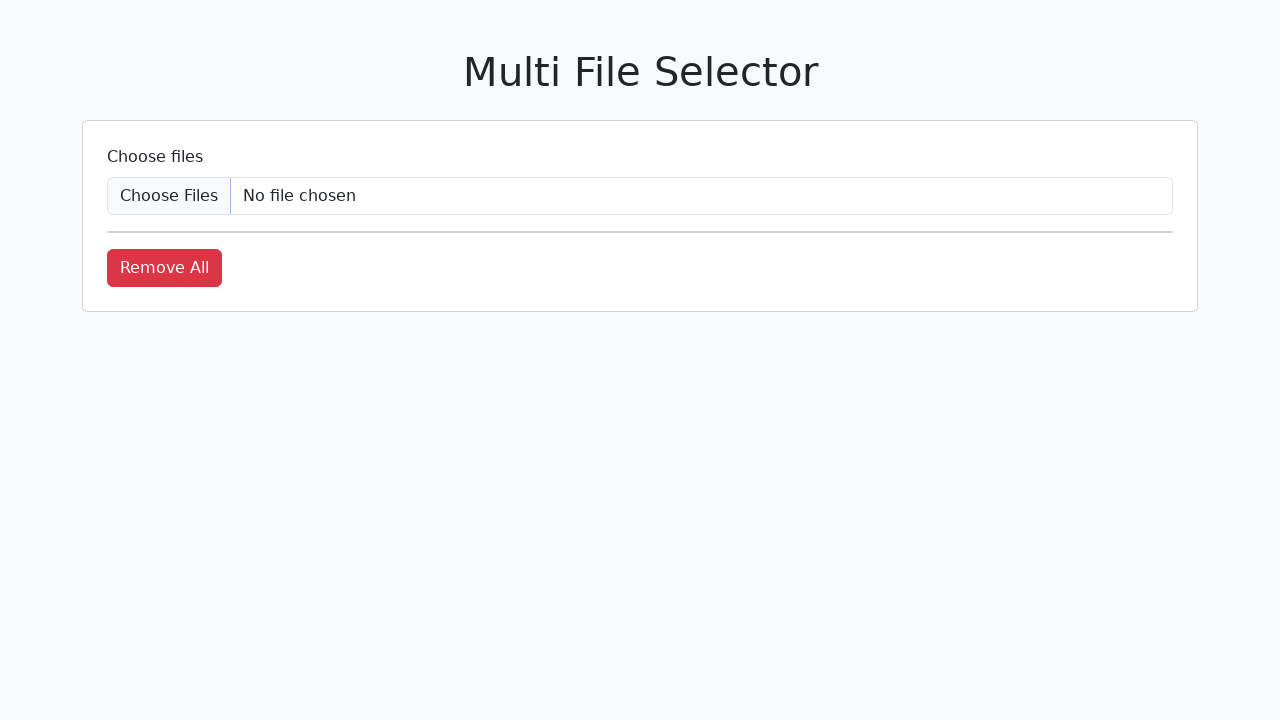

Verified testfile2.txt is no longer visible after clearing
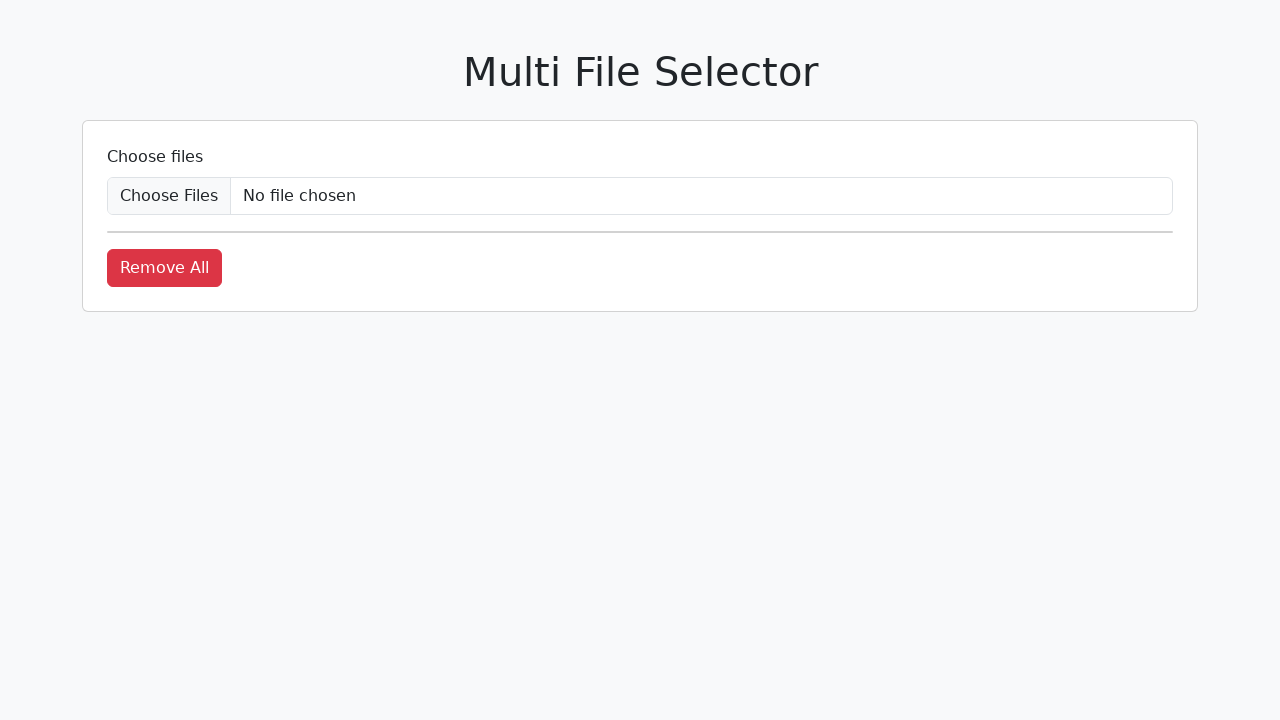

Cleaned up temporary test files
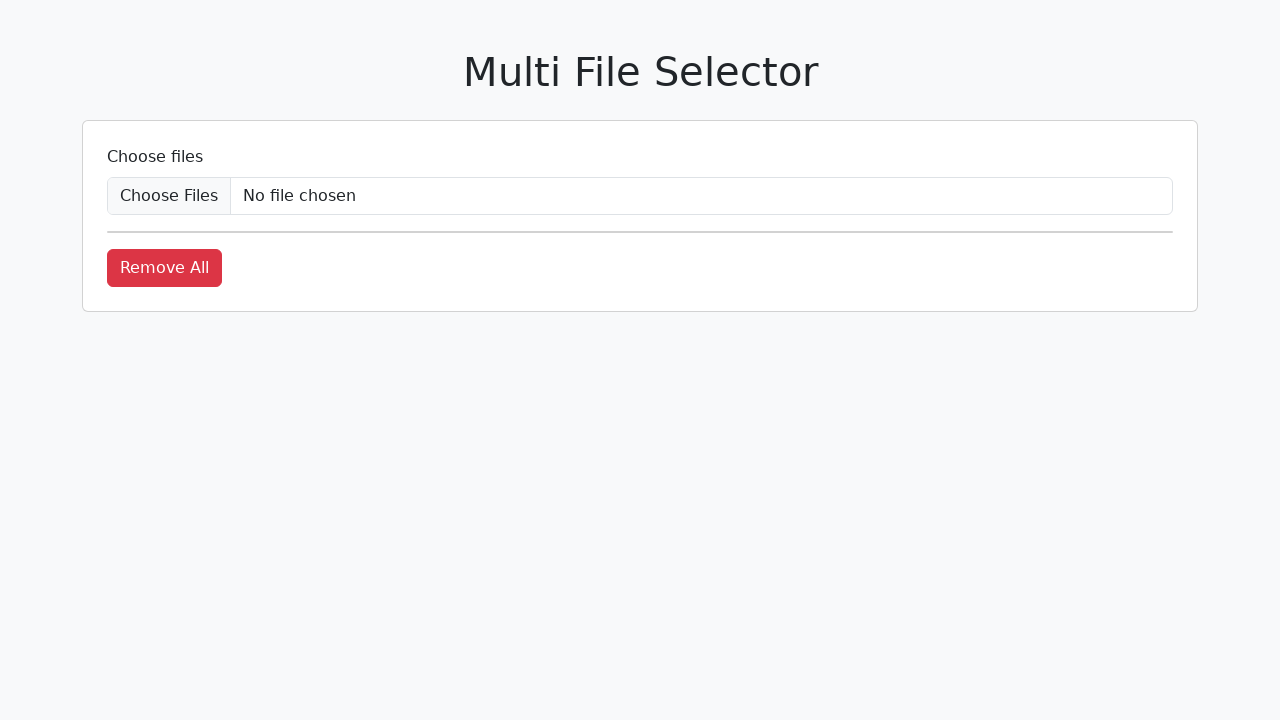

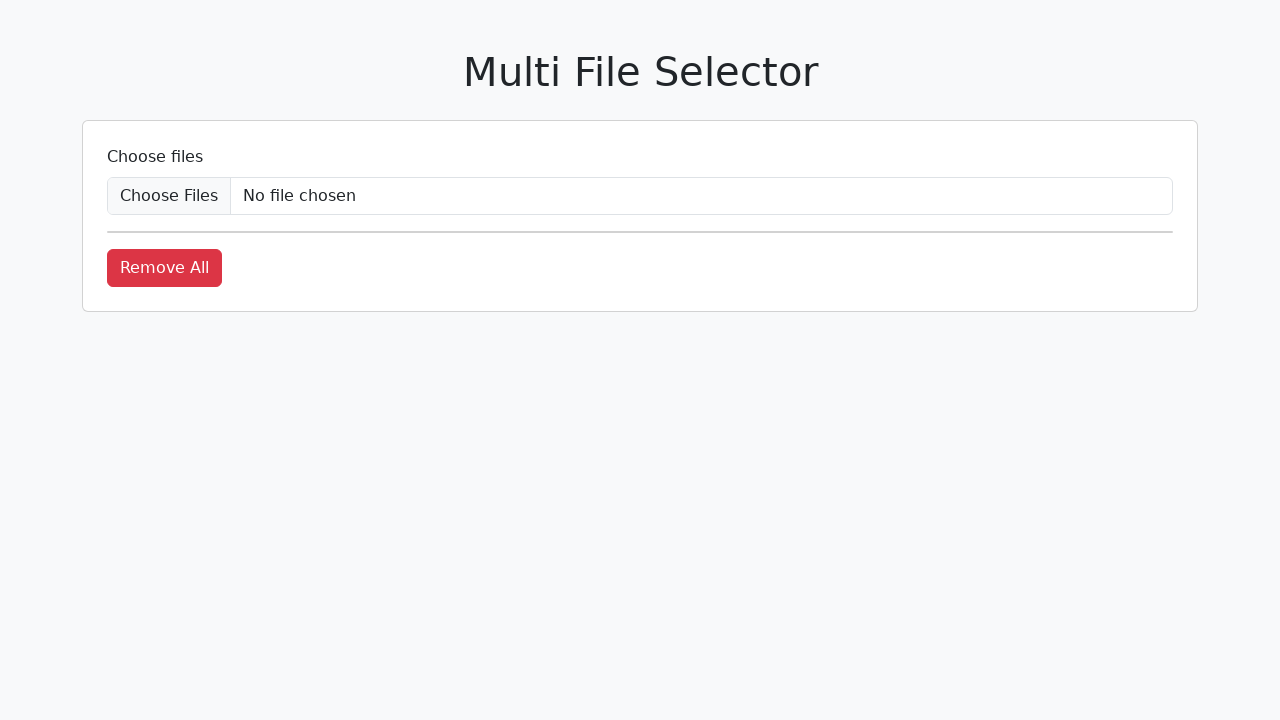